Tests drag and drop functionality on jQuery UI demo page by dragging an element from source to destination within an iframe

Starting URL: http://jqueryui.com/droppable/

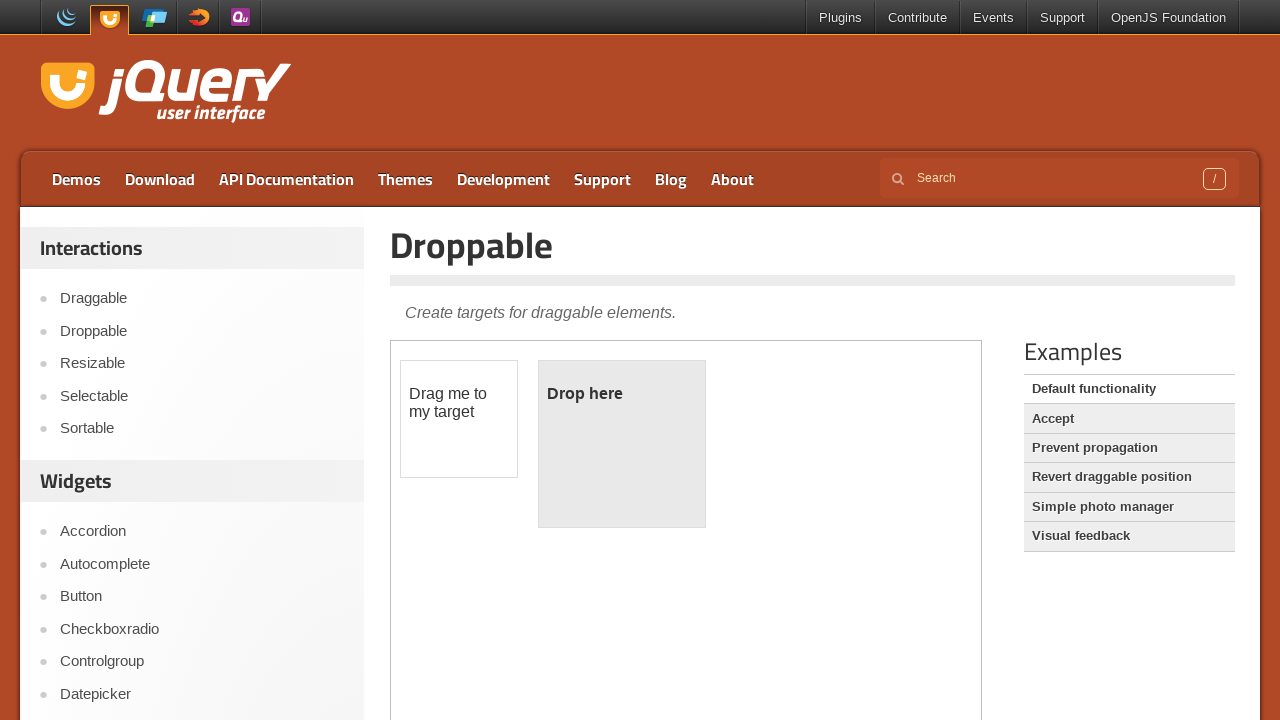

Located the demo iframe containing drag and drop elements
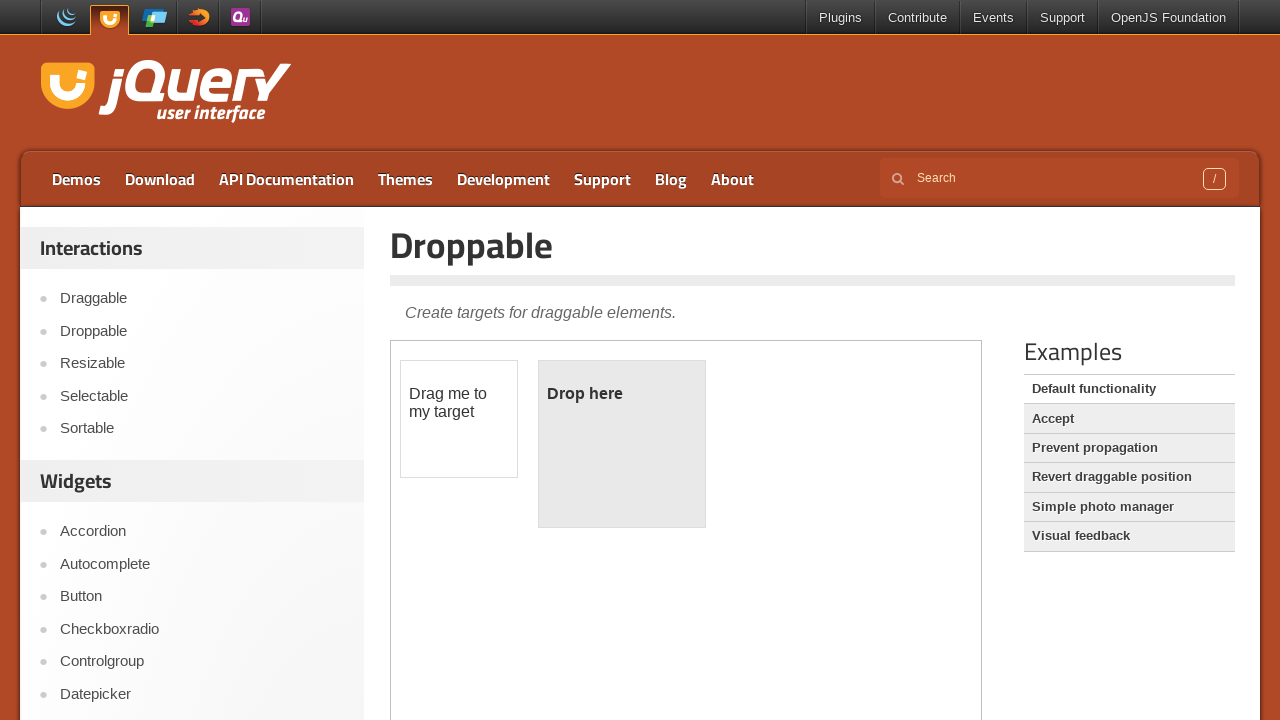

Located the draggable element within the iframe
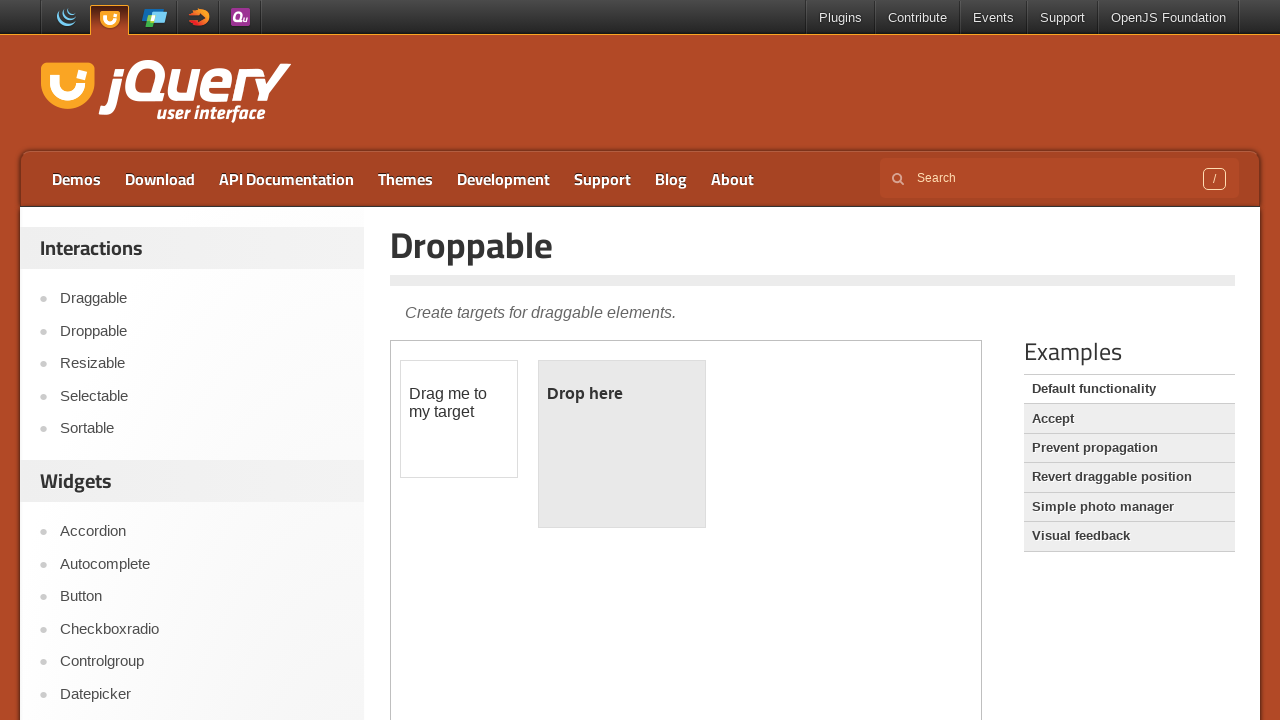

Located the droppable destination element within the iframe
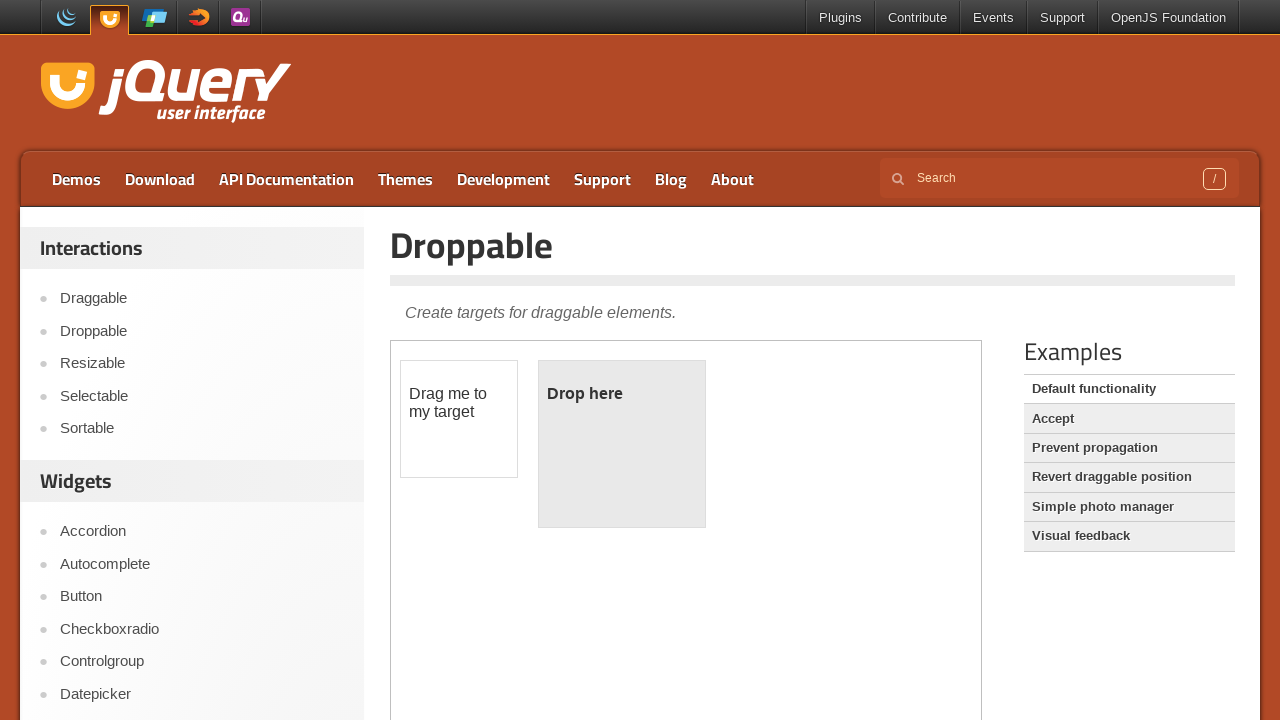

Dragged the draggable element to the droppable destination at (622, 444)
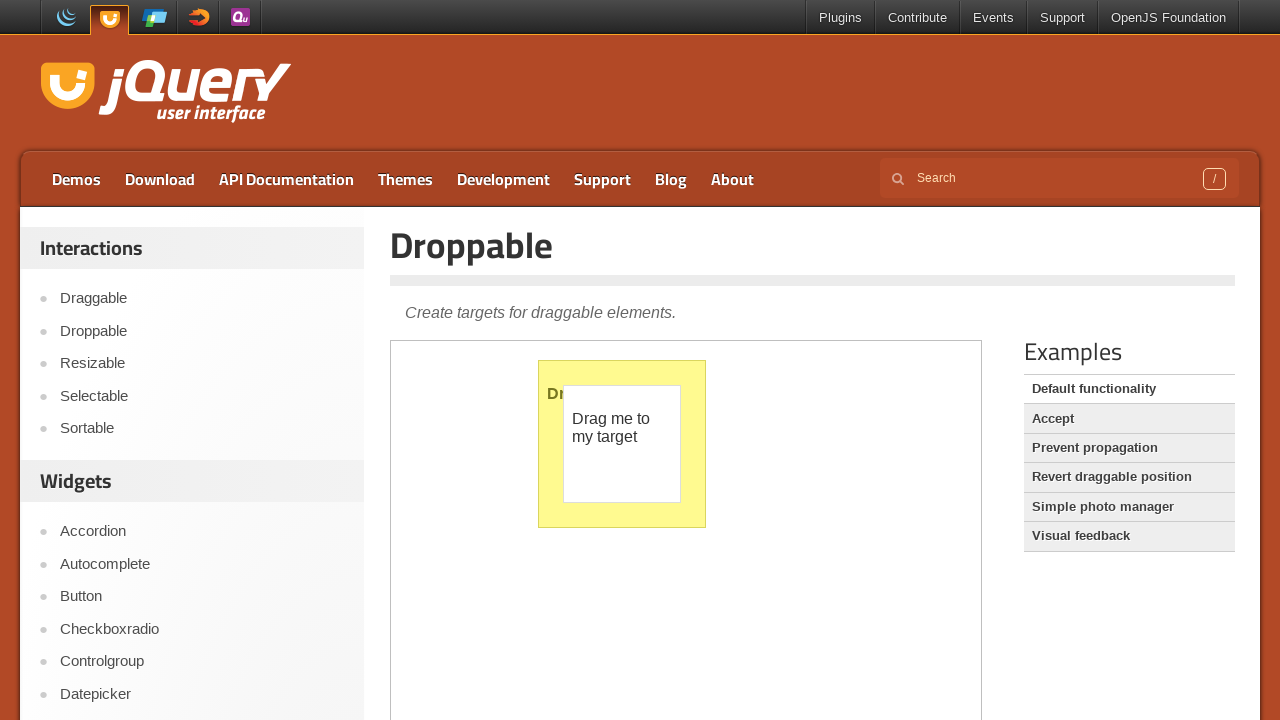

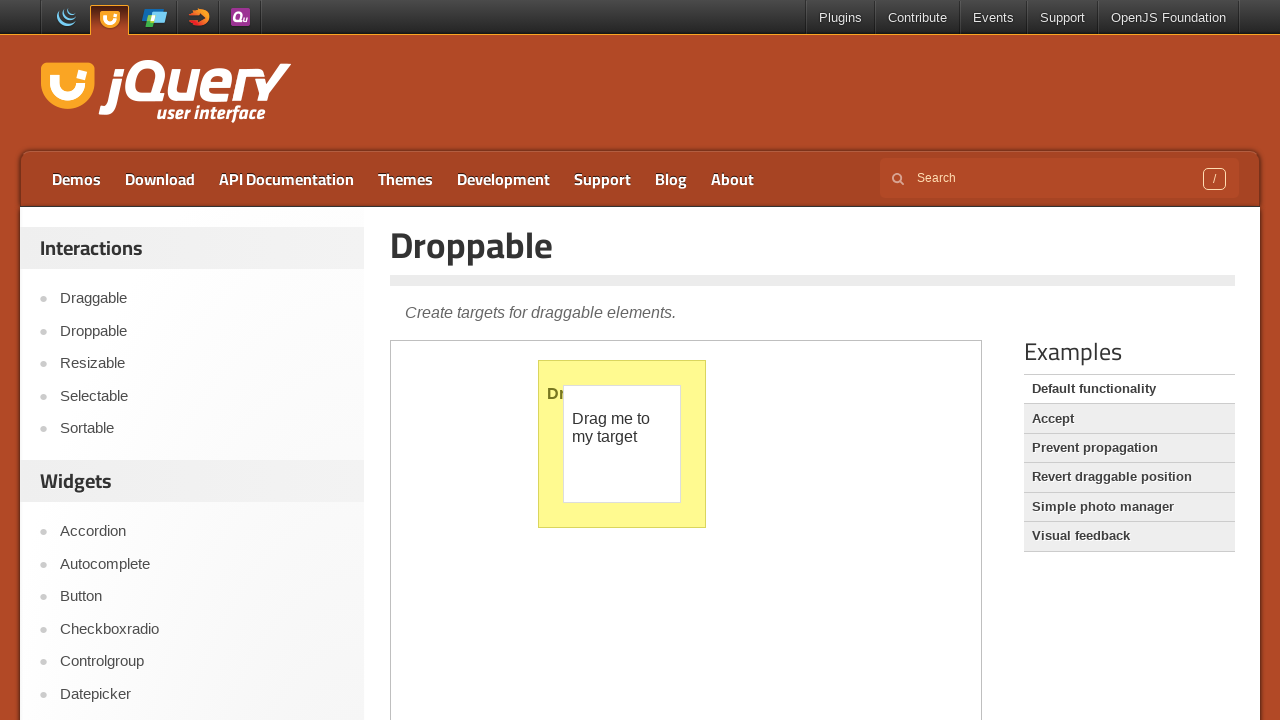